Tests the Add/Remove Elements page by clicking the "Add Element" button five times to create new Delete buttons, then verifies the buttons were created by waiting for them to appear.

Starting URL: http://the-internet.herokuapp.com/add_remove_elements/

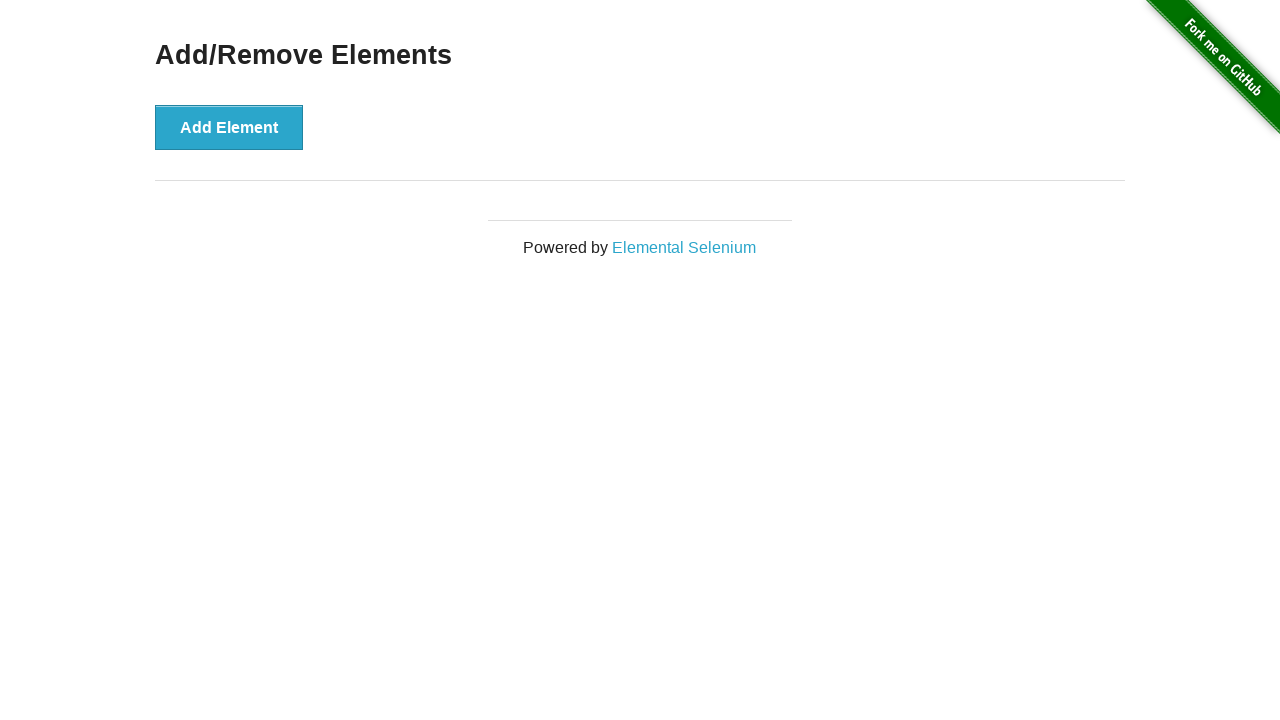

Clicked 'Add Element' button (1st time) at (229, 127) on button[onclick="addElement()"]
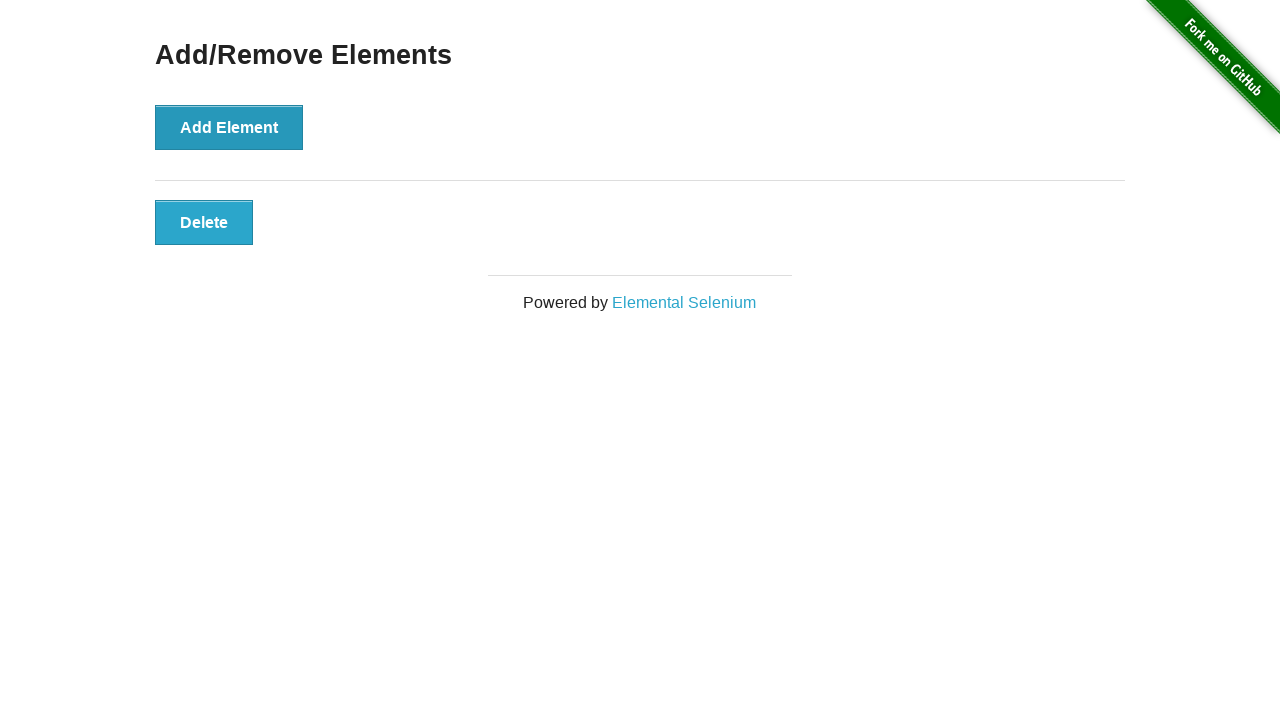

Clicked 'Add Element' button (2nd time) at (229, 127) on button[onclick="addElement()"]
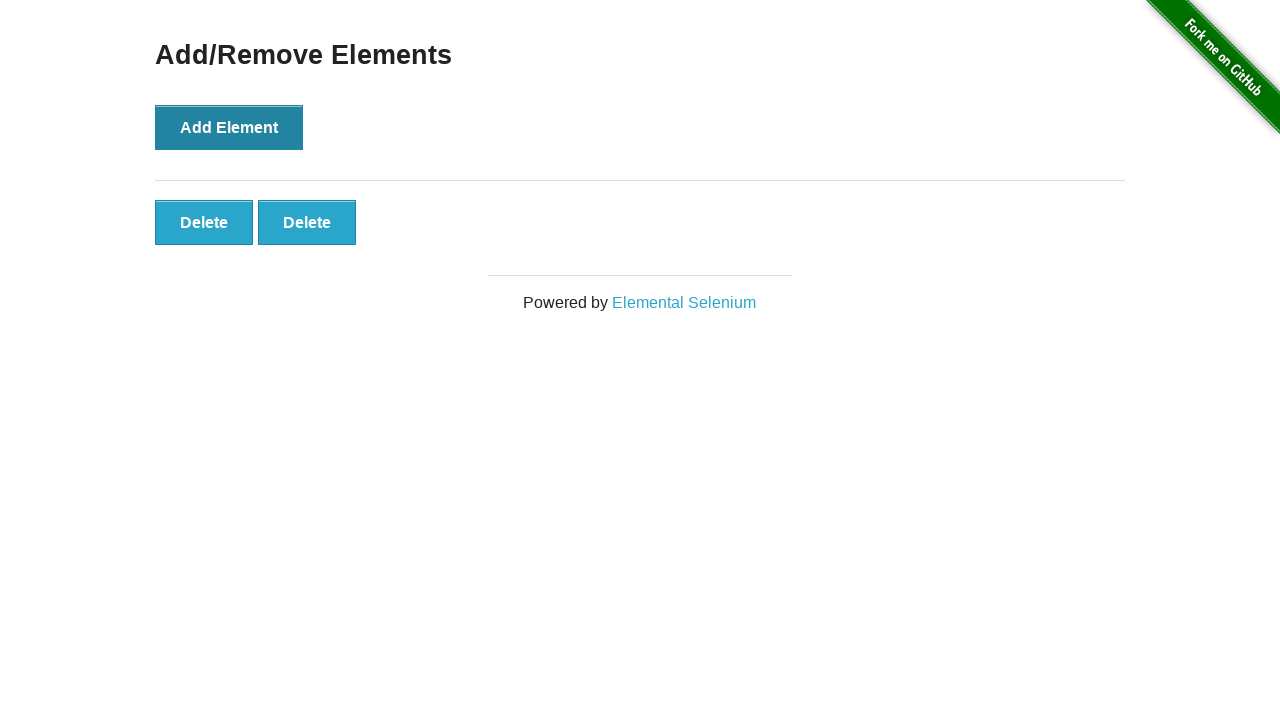

Clicked 'Add Element' button (3rd time) at (229, 127) on button[onclick="addElement()"]
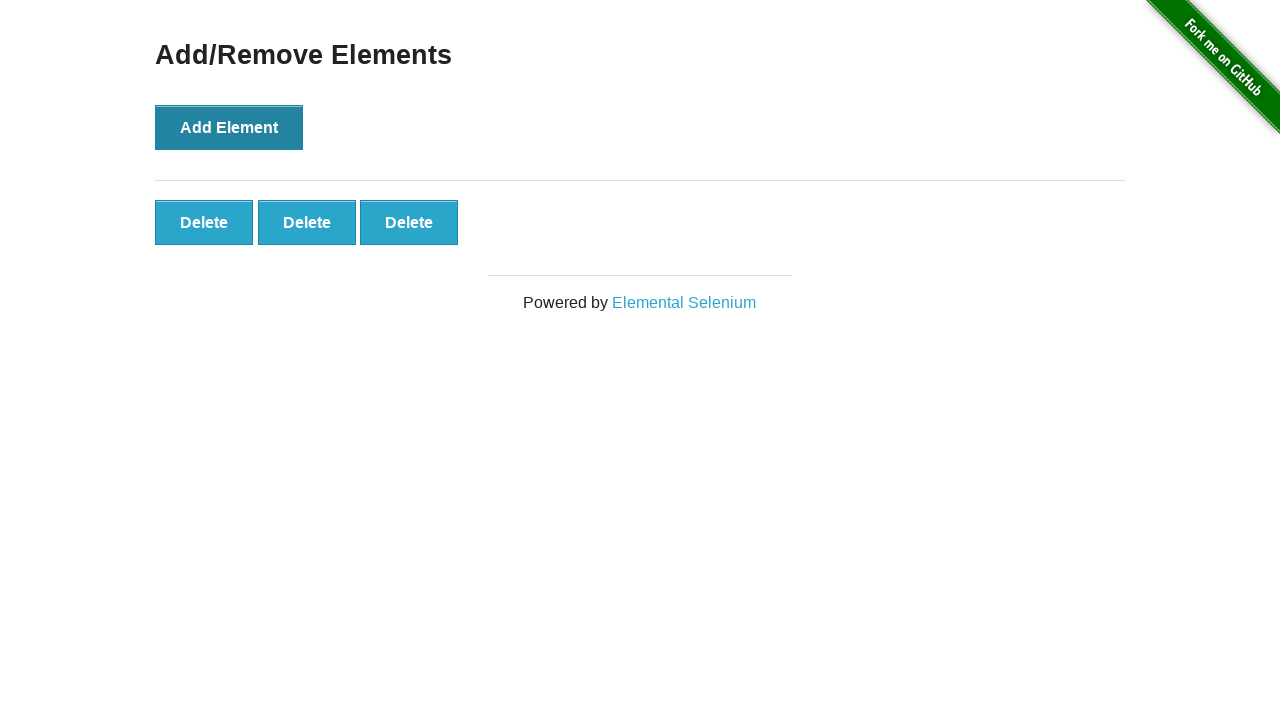

Clicked 'Add Element' button (4th time) at (229, 127) on button[onclick="addElement()"]
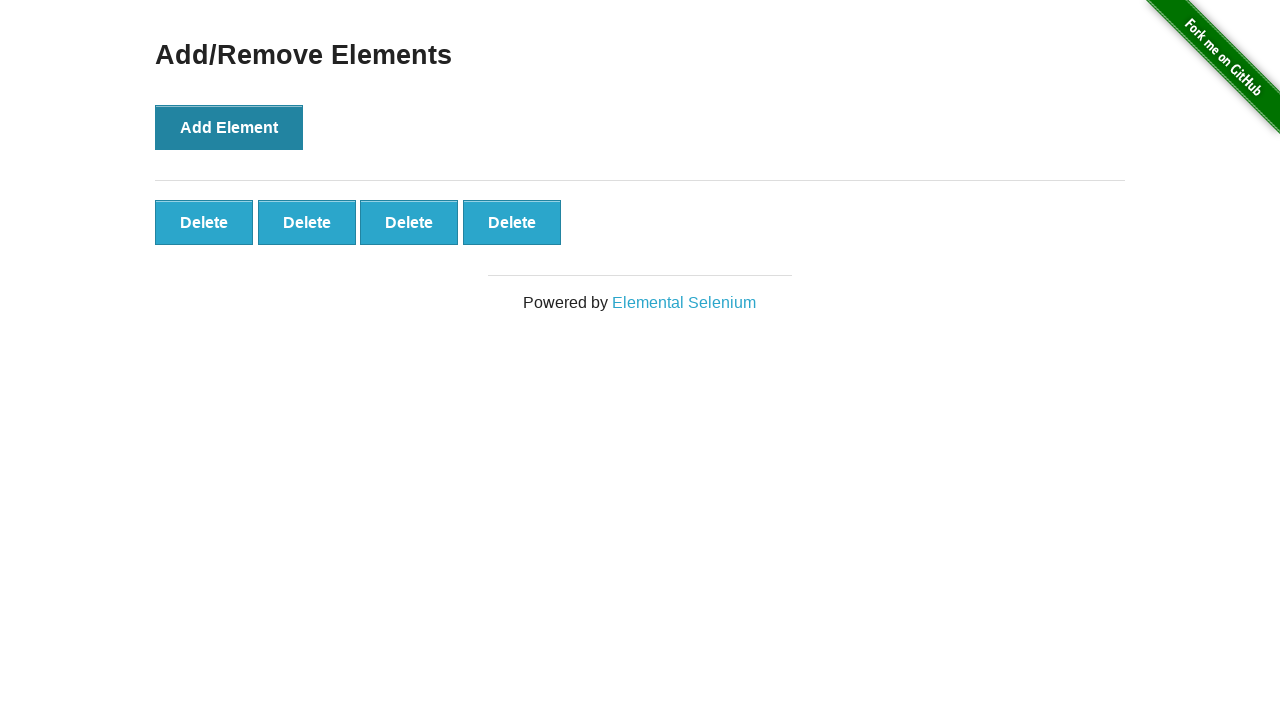

Clicked 'Add Element' button (5th time) at (229, 127) on button[onclick="addElement()"]
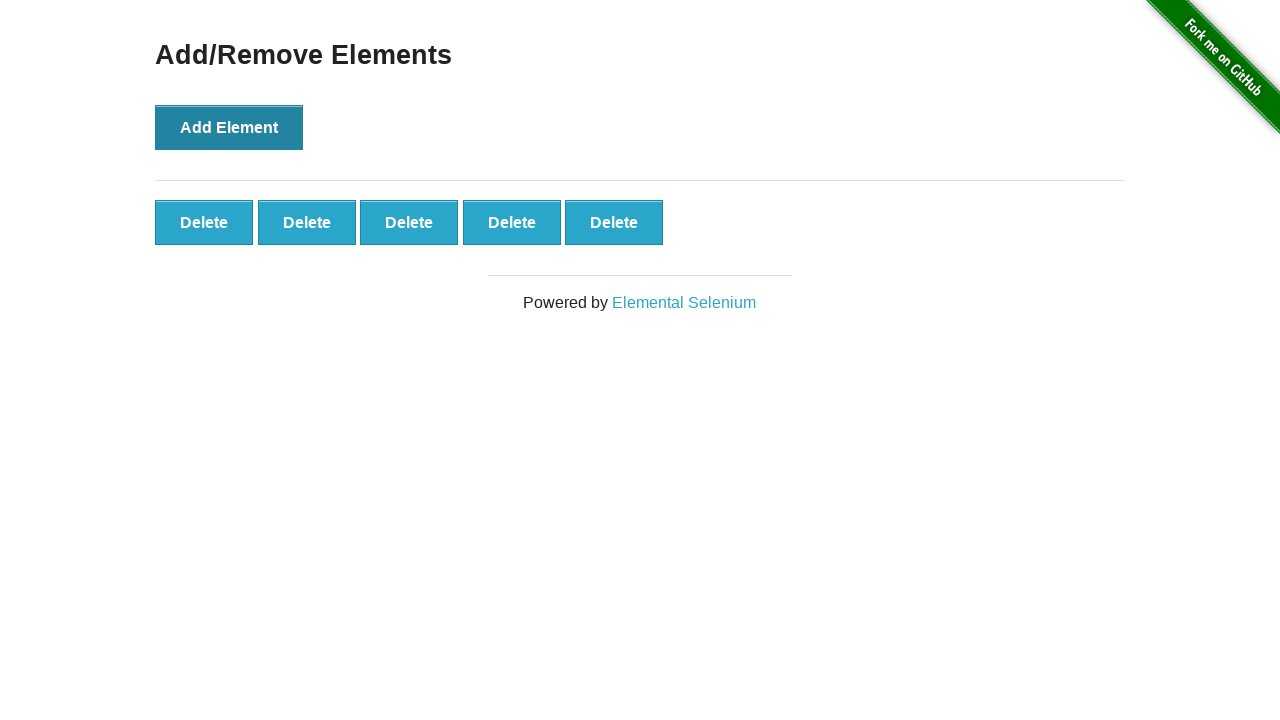

Waited for Delete buttons to appear
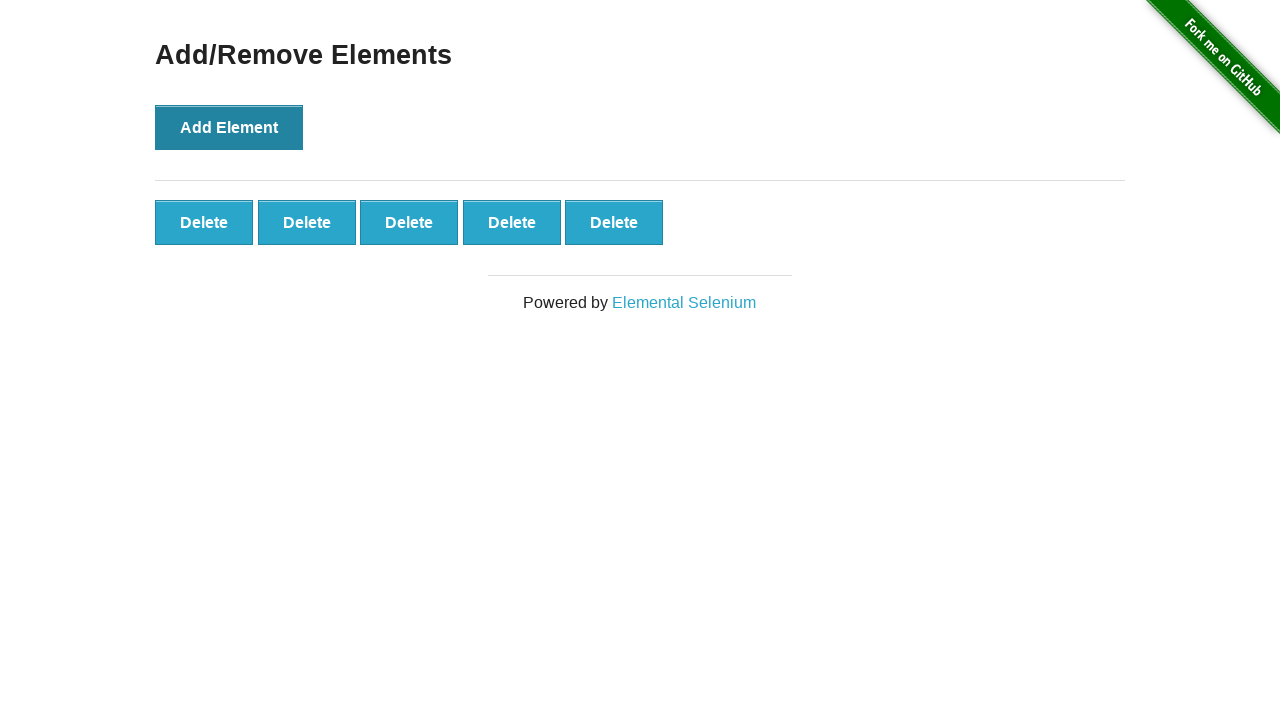

Located Delete buttons
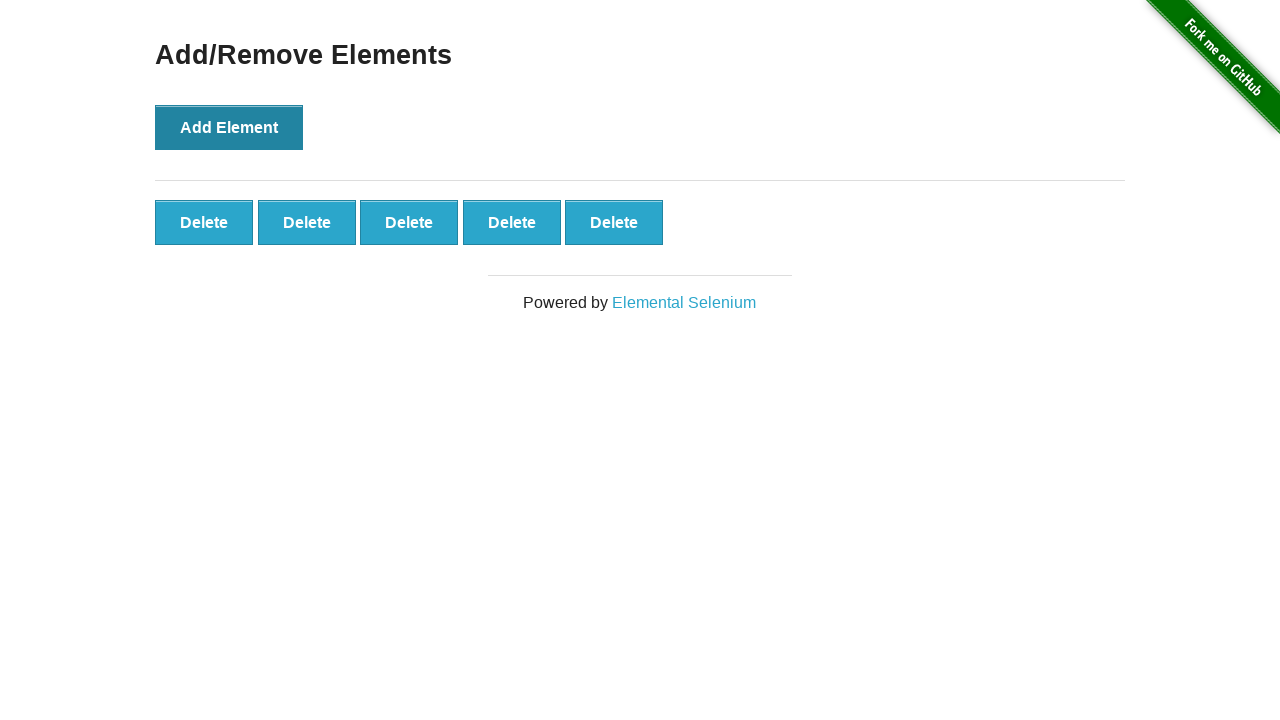

Verified 5 Delete buttons were created
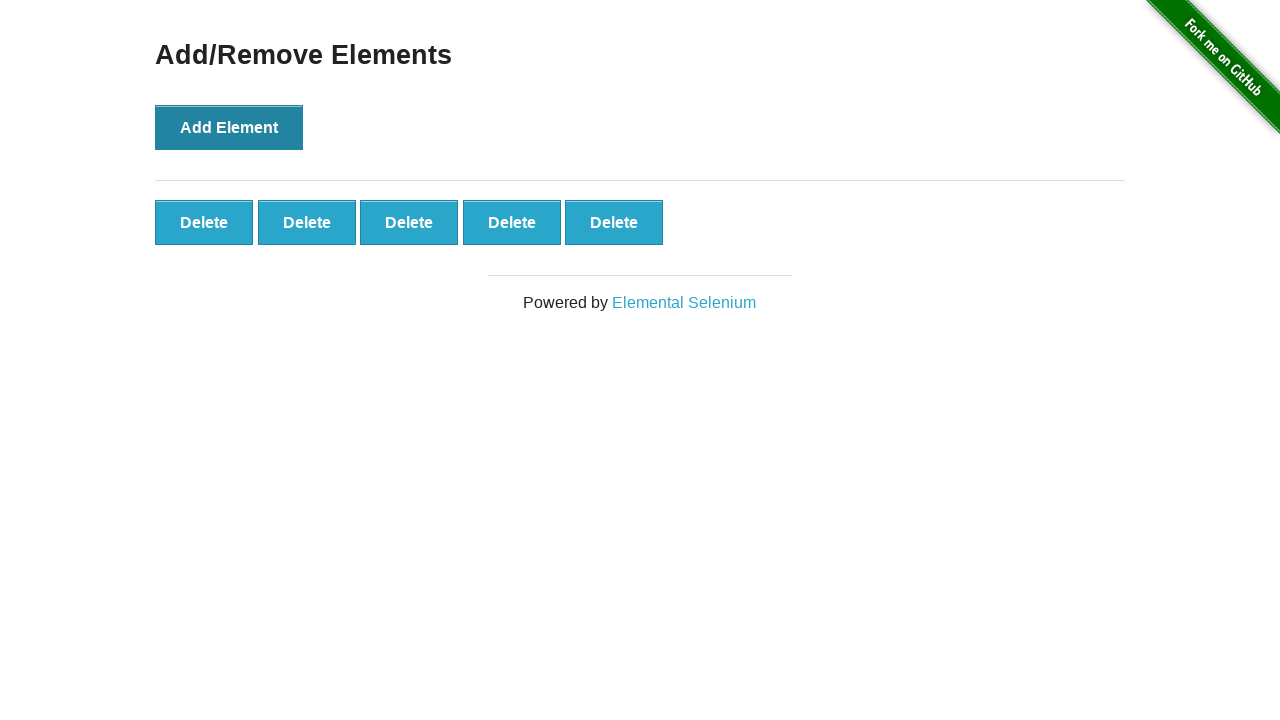

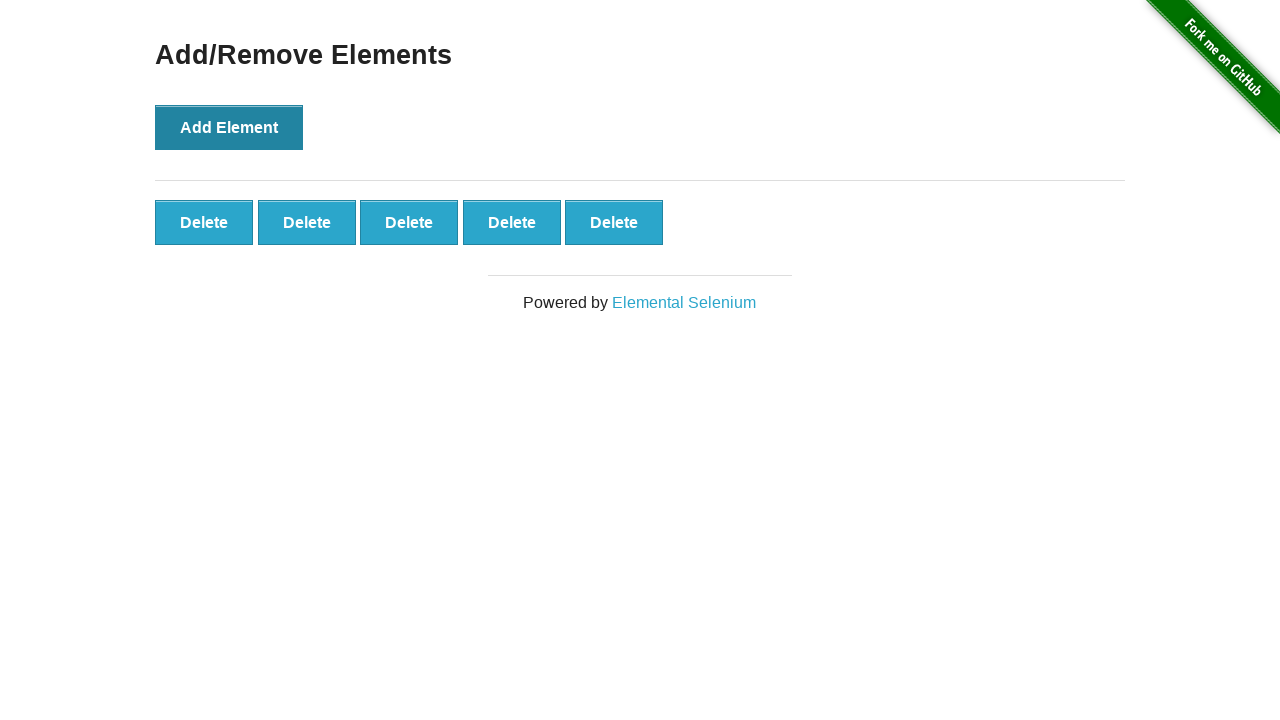